Tests horizontal slider by clicking on it and verifying the range value changes to 2.5

Starting URL: https://the-internet.herokuapp.com/horizontal_slider

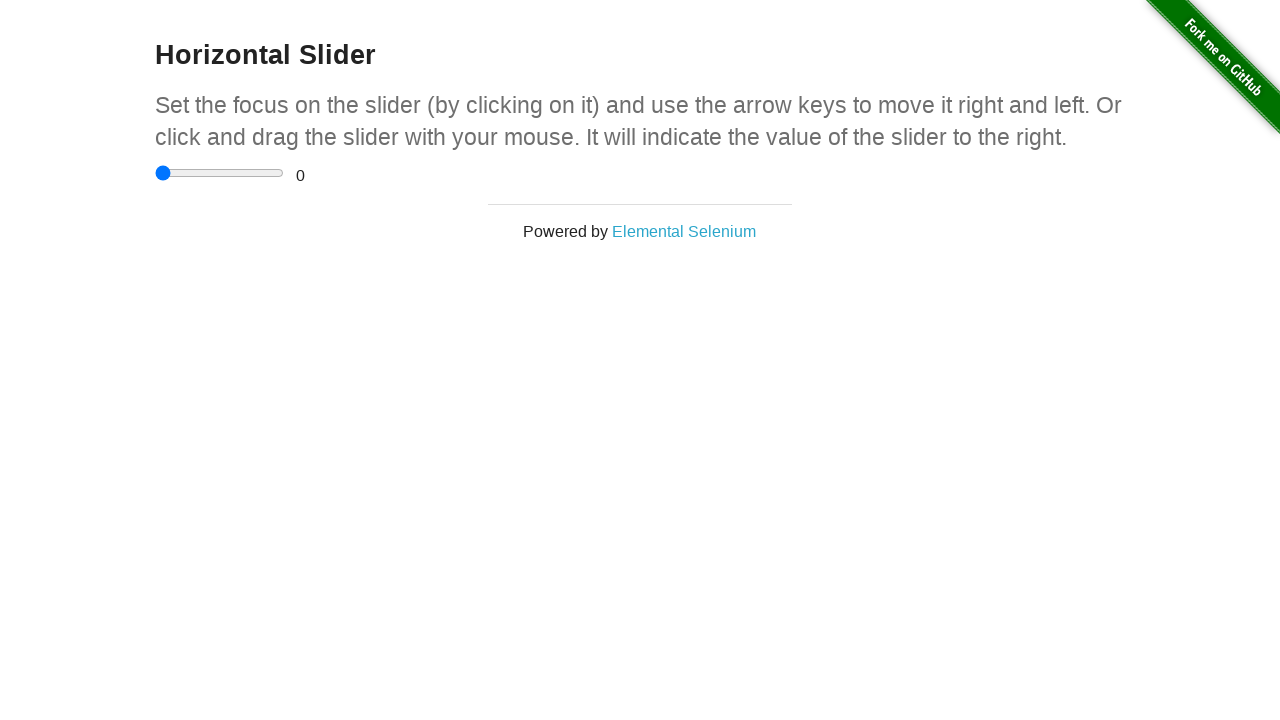

Navigated to horizontal slider page
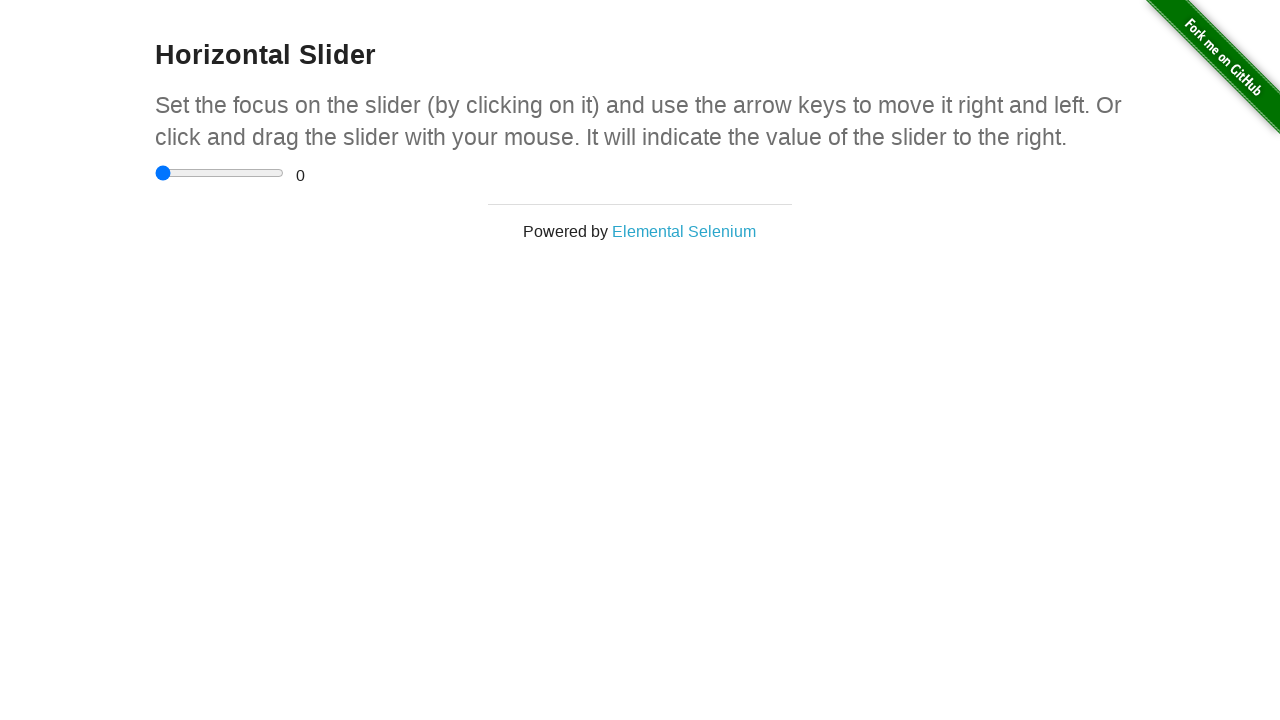

Clicked on the horizontal slider element at (220, 173) on input[type='range']
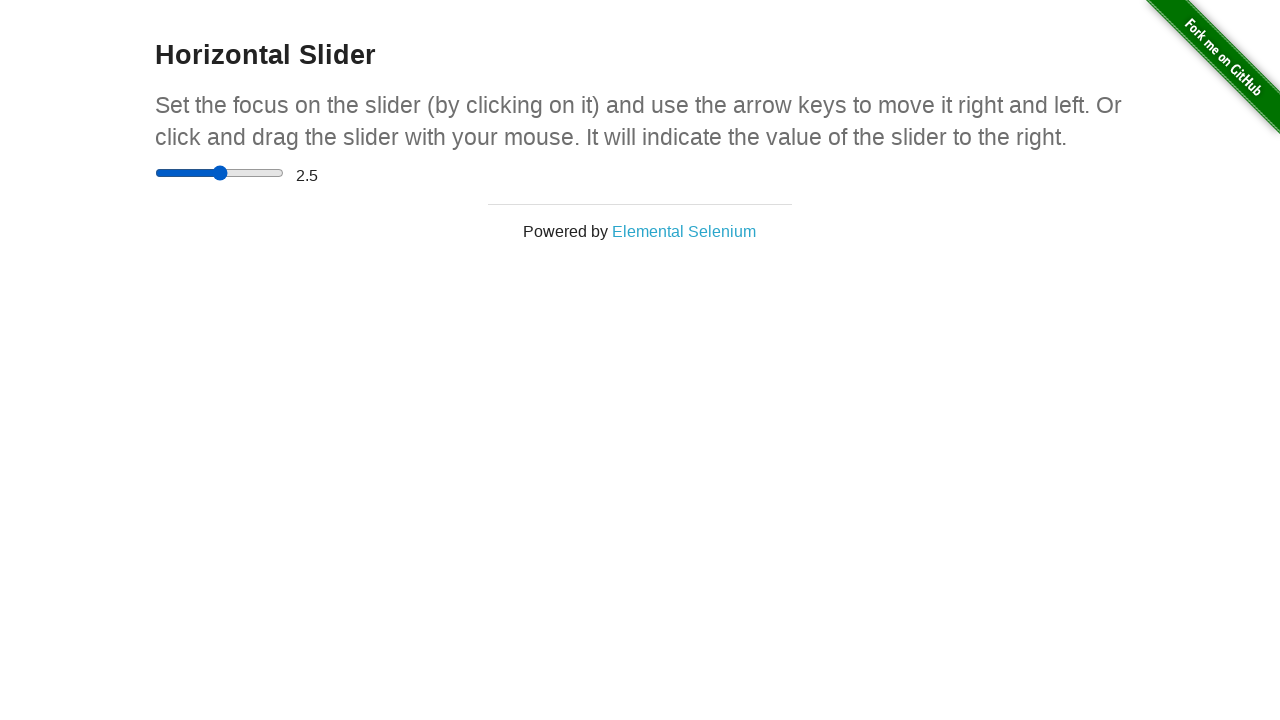

Retrieved range value text from page
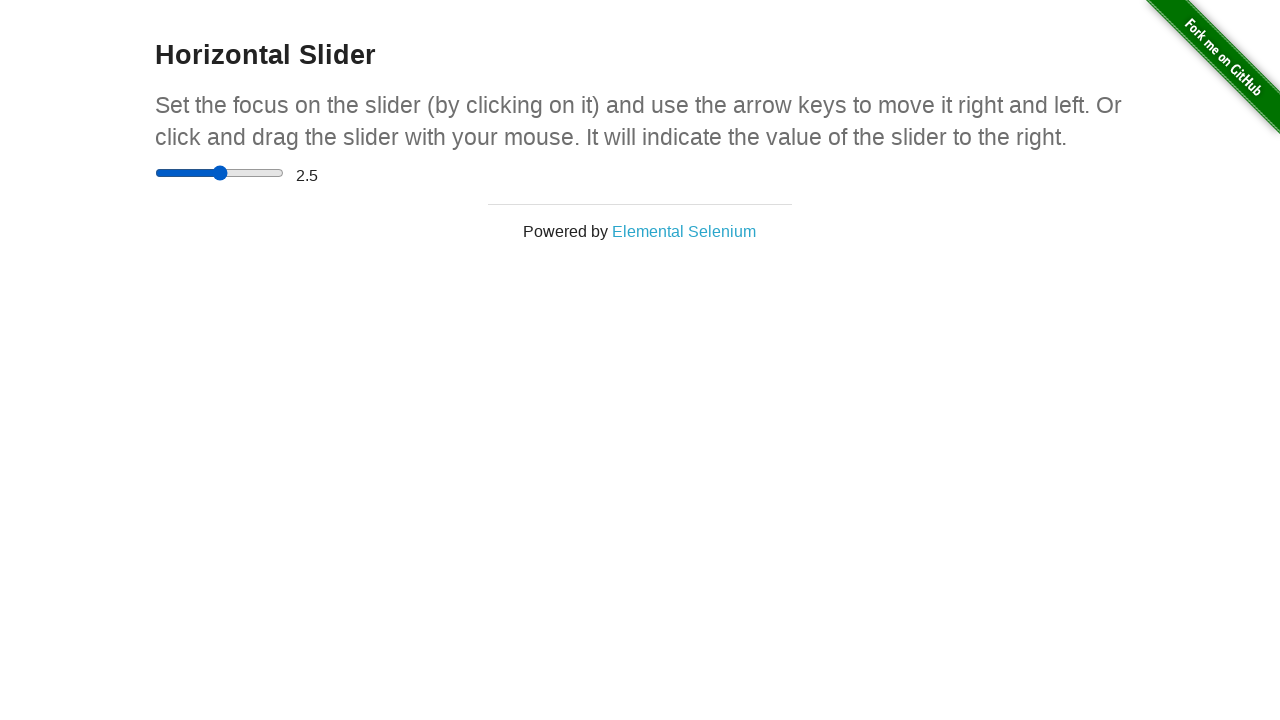

Verified that slider range value changed to 2.5
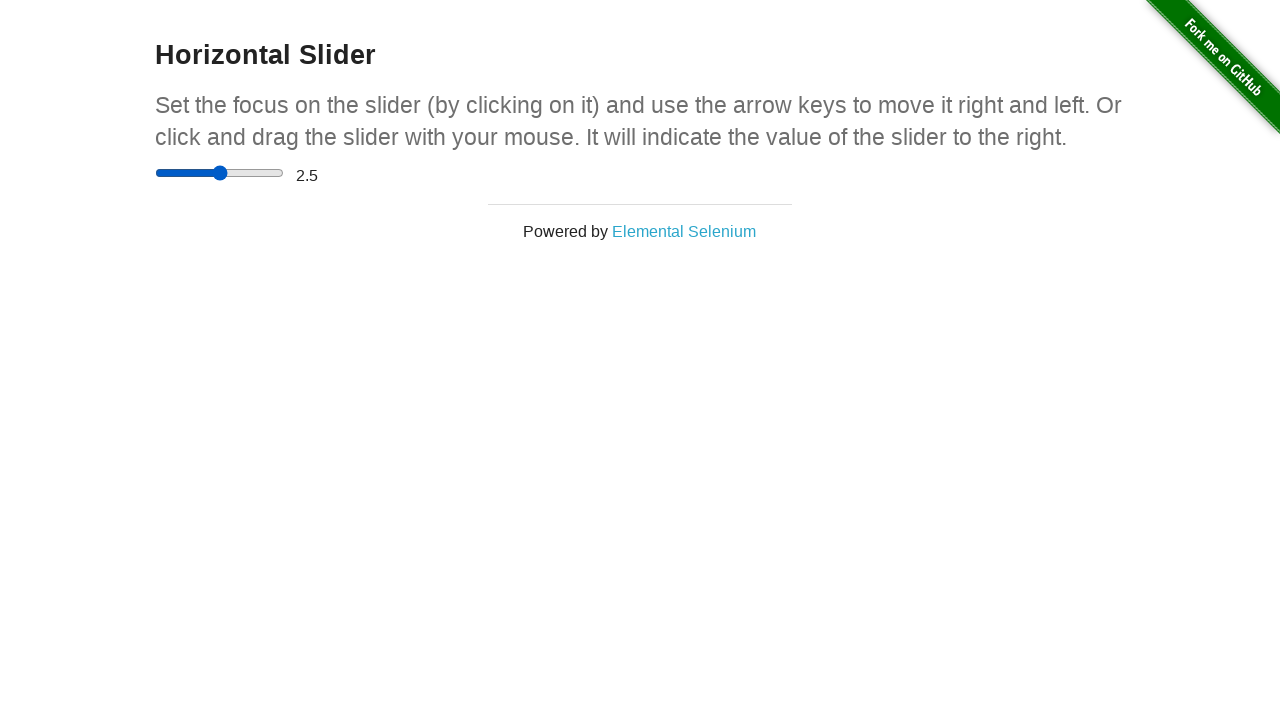

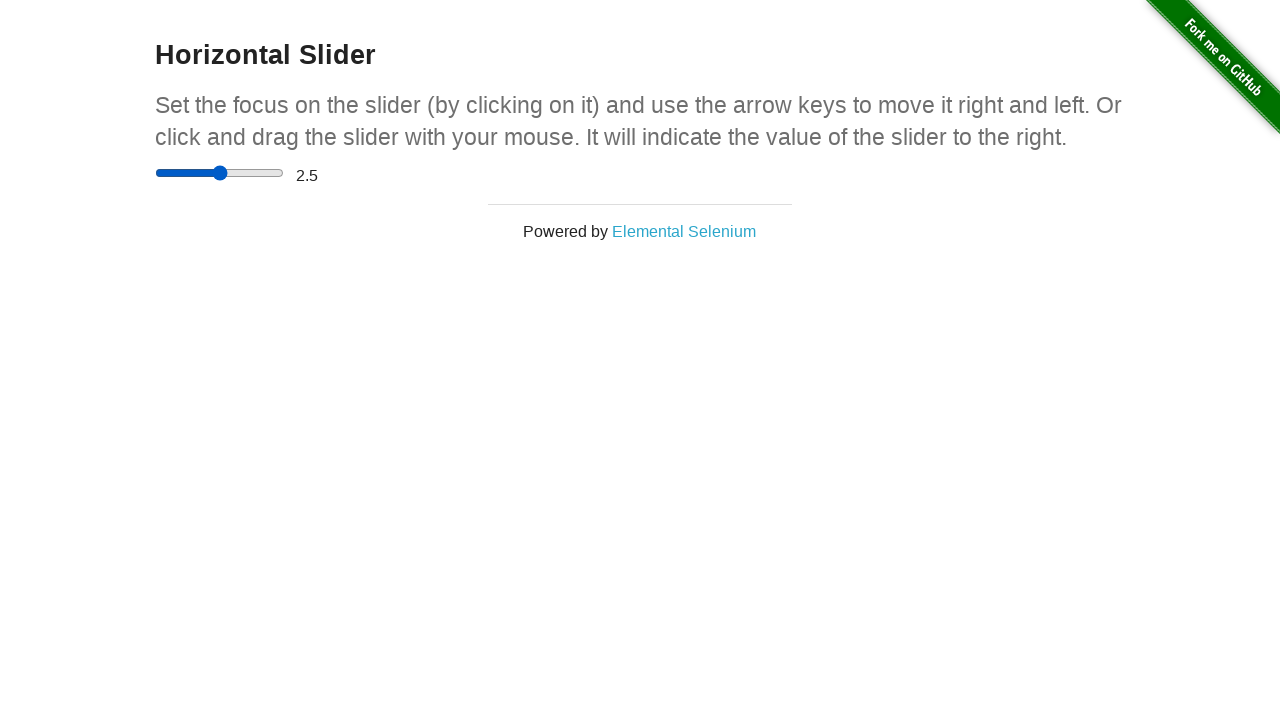